Tests browser alert/confirm dialog handling by clicking a button to trigger an alert, accepting it, reading a value from the page, calculating an answer using a mathematical formula, submitting the answer, and handling the result alert.

Starting URL: http://suninjuly.github.io/alert_accept.html

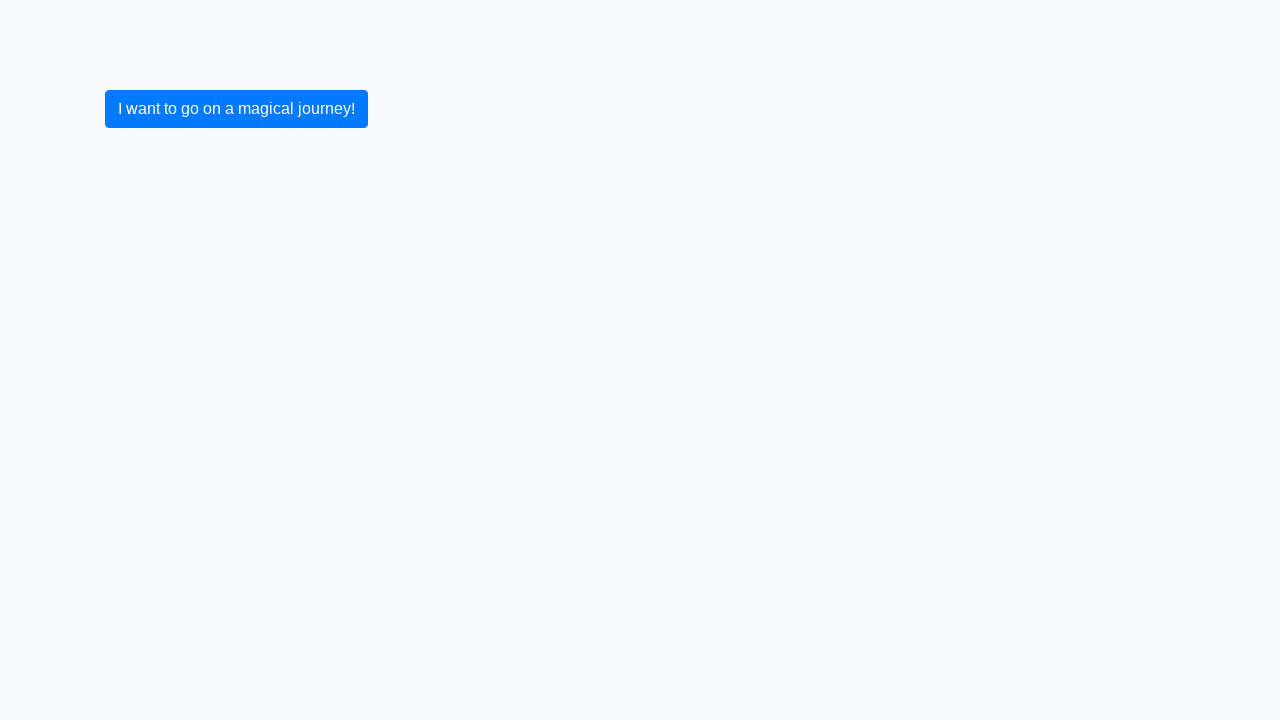

Set up dialog handler to accept alerts
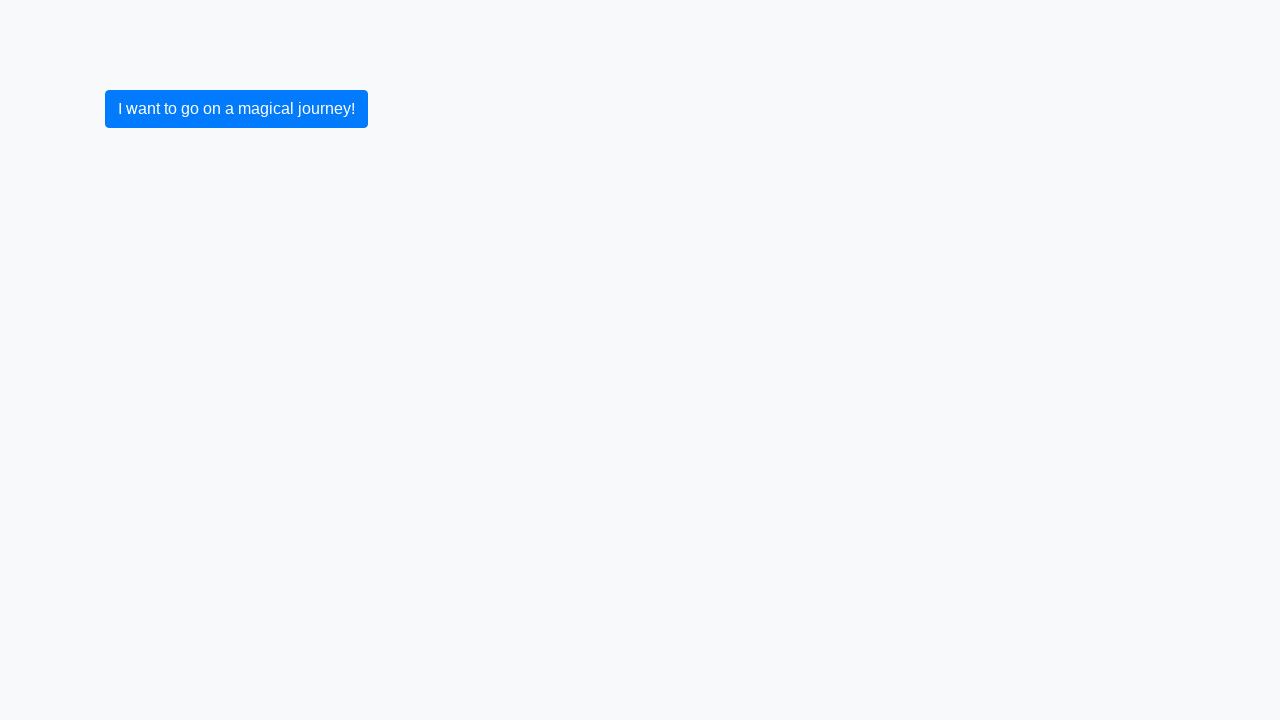

Clicked button to trigger alert dialog at (236, 109) on button
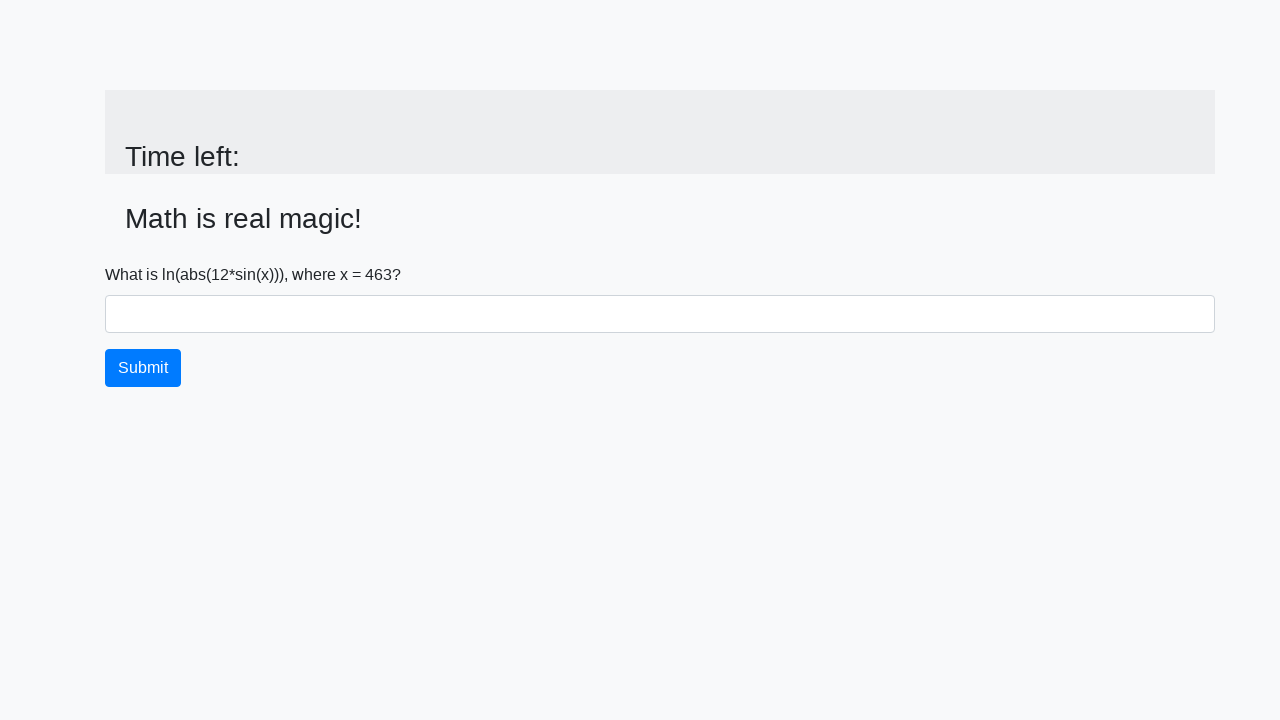

Alert accepted and input value element is visible
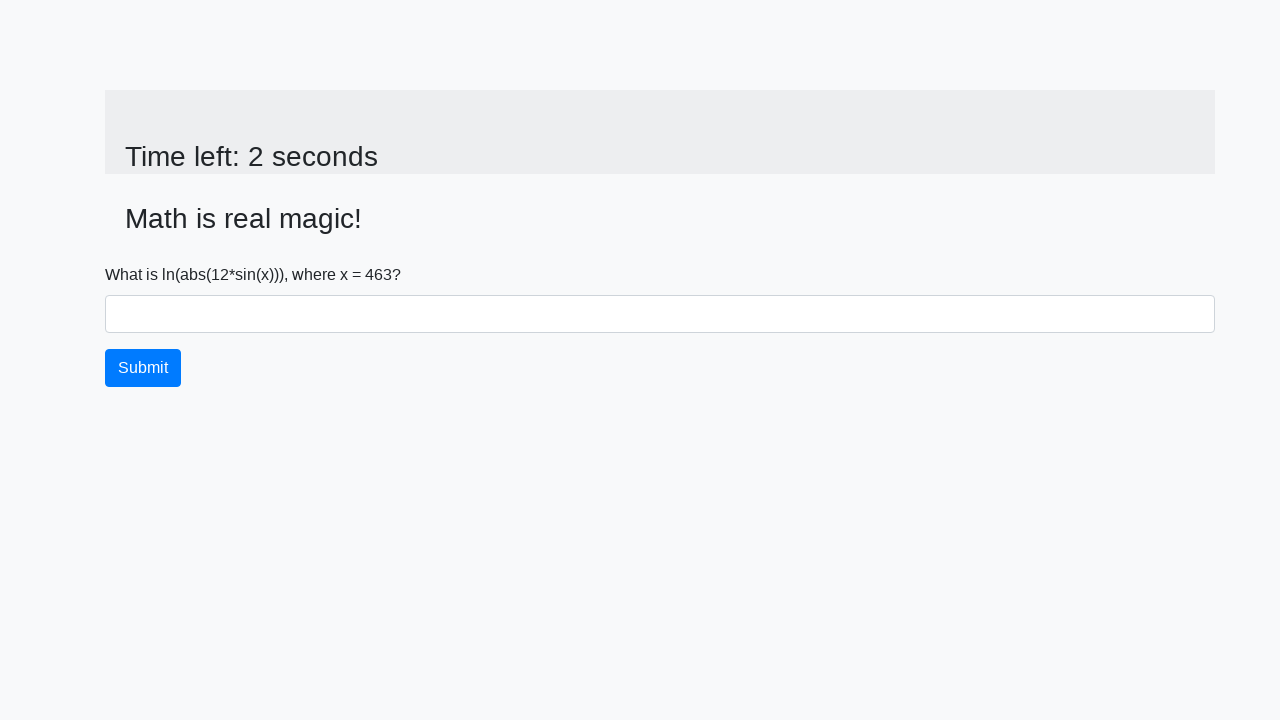

Retrieved input value from page: 463
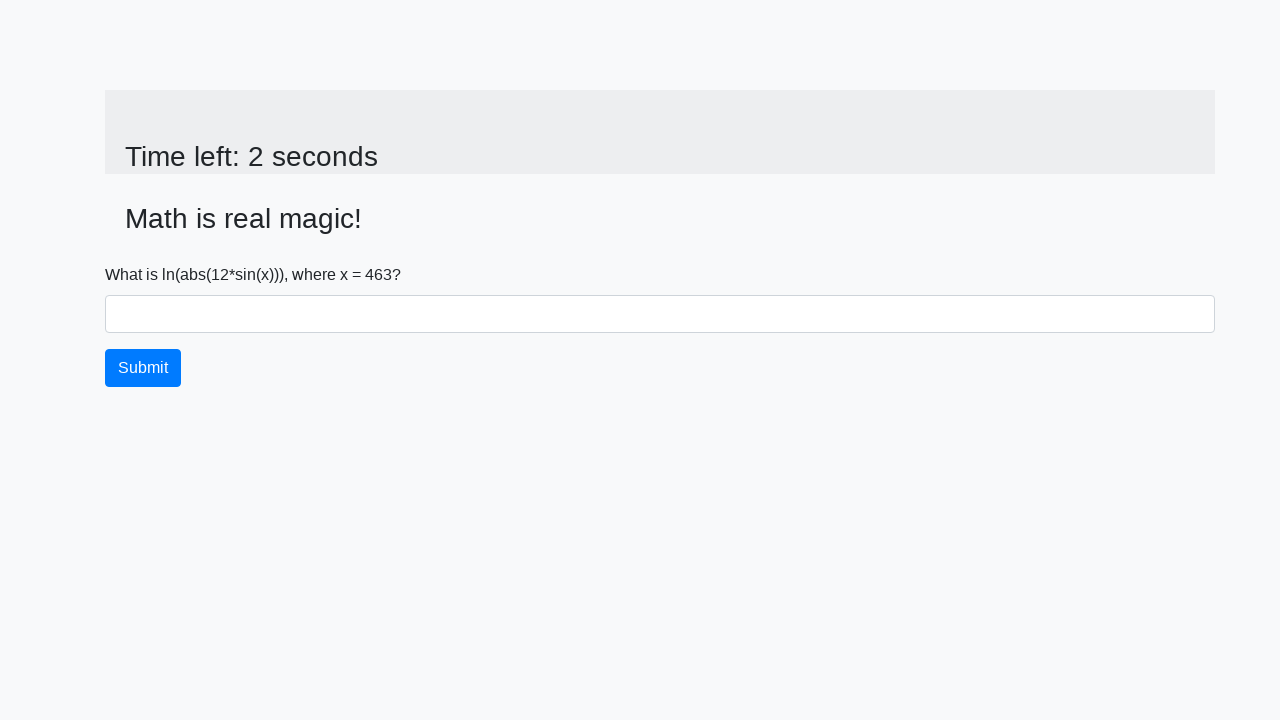

Calculated and filled answer field using mathematical formula on #answer
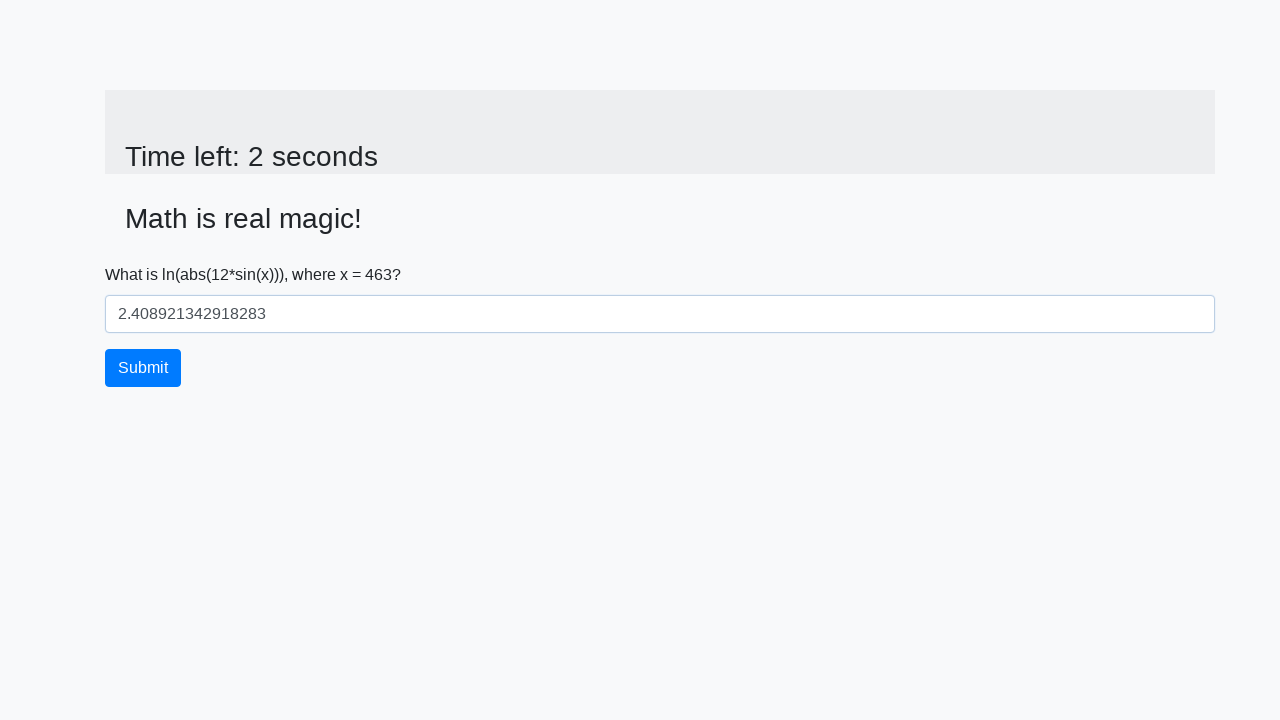

Clicked submit button to submit answer at (143, 368) on button
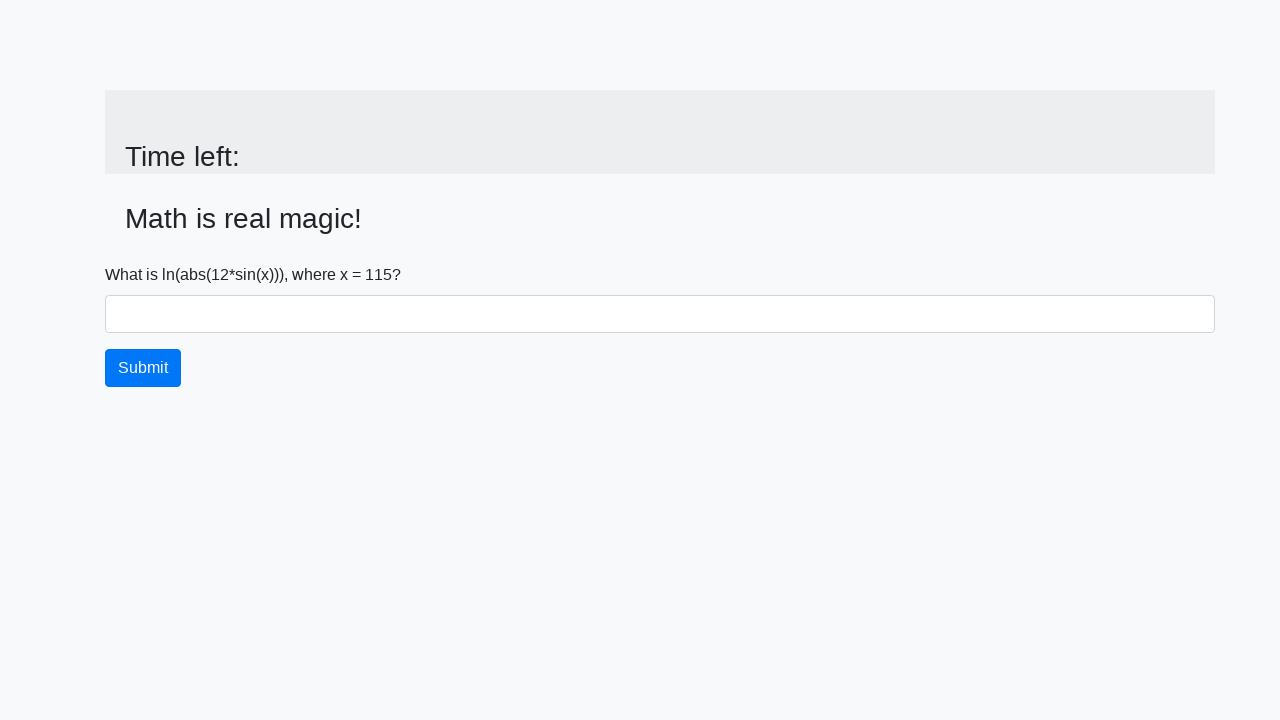

Waited for result alert to appear and be handled
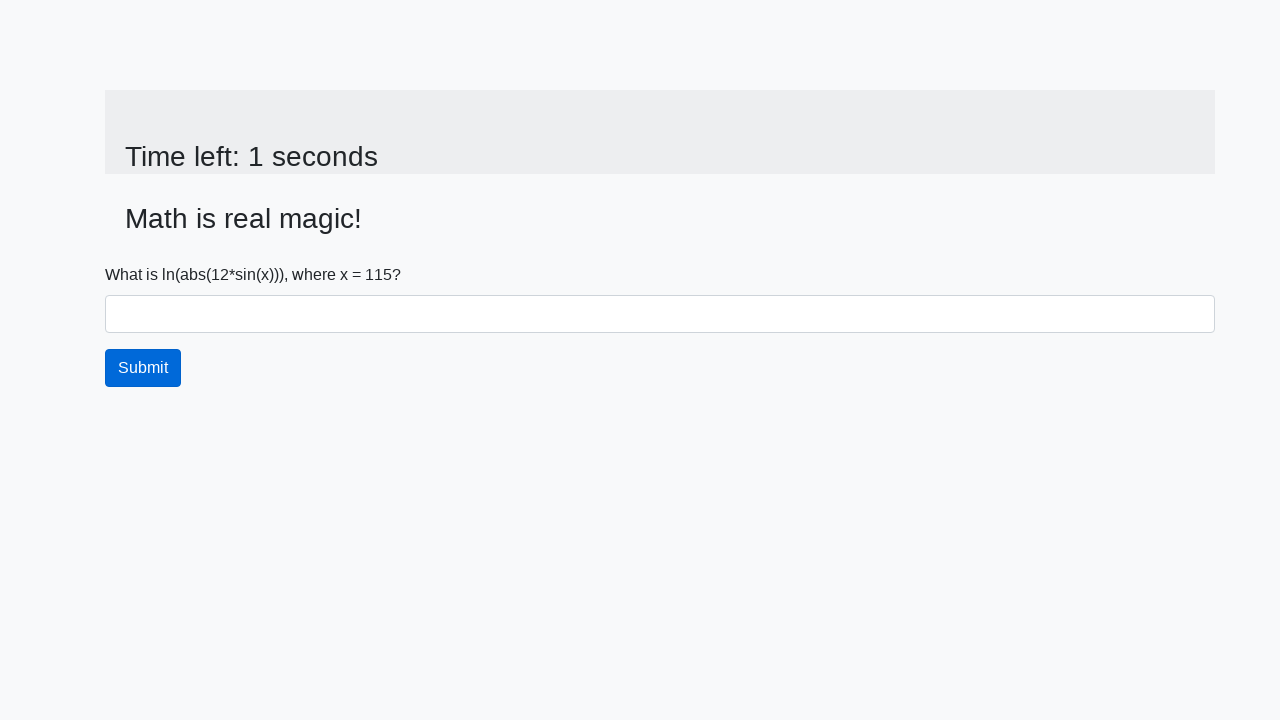

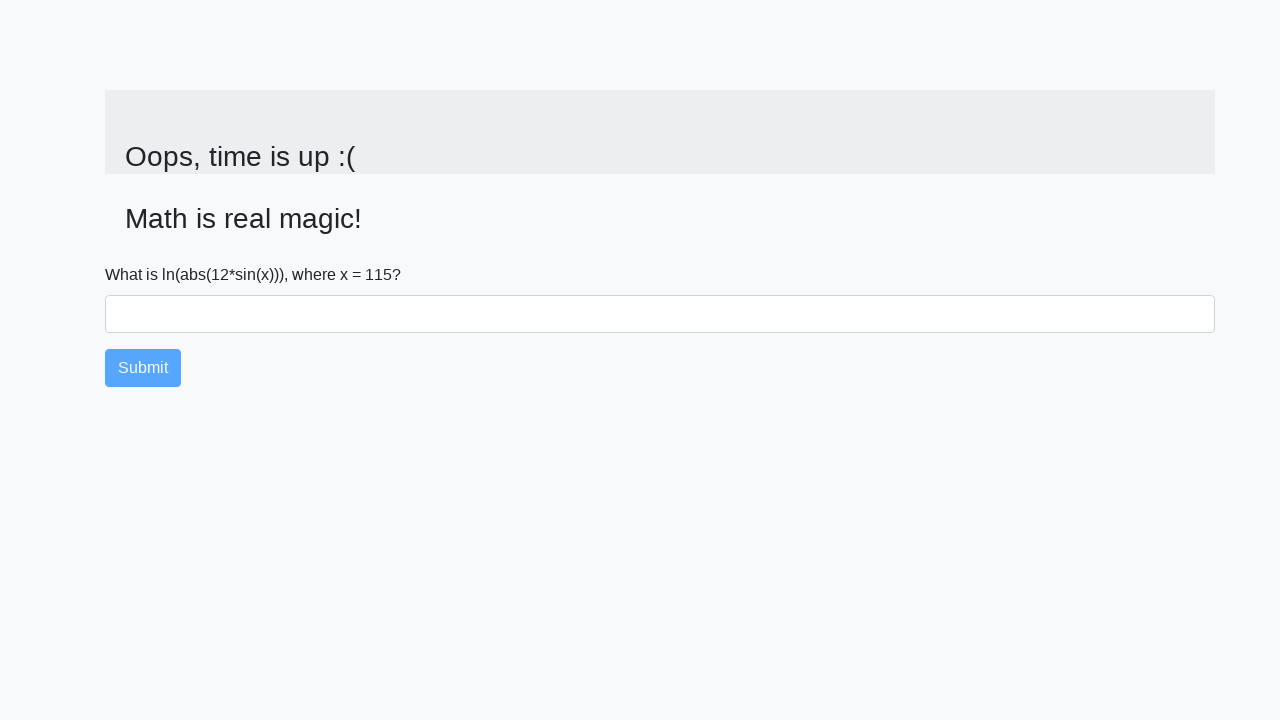